Tests auto-suggestive dropdown functionality by typing partial text and selecting a specific option from the suggestions

Starting URL: https://rahulshettyacademy.com/dropdownsPractise/

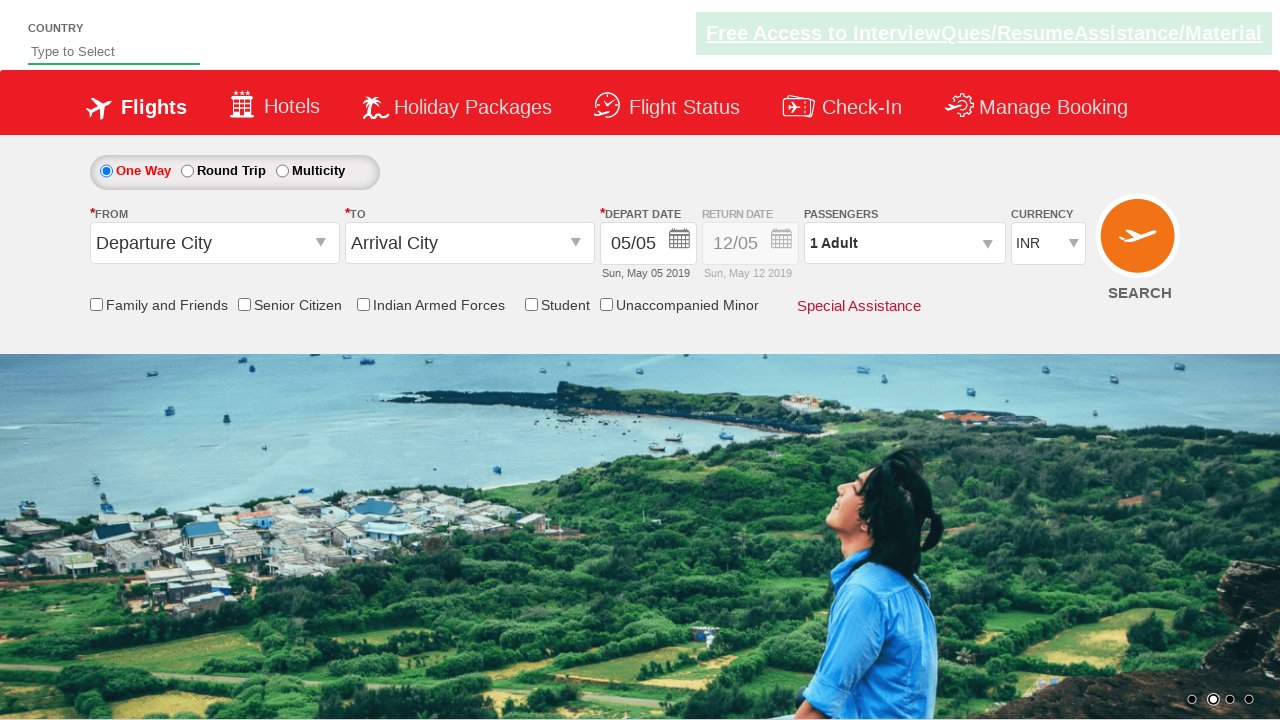

Filled autosuggest field with 'ind' to trigger dropdown suggestions on #autosuggest
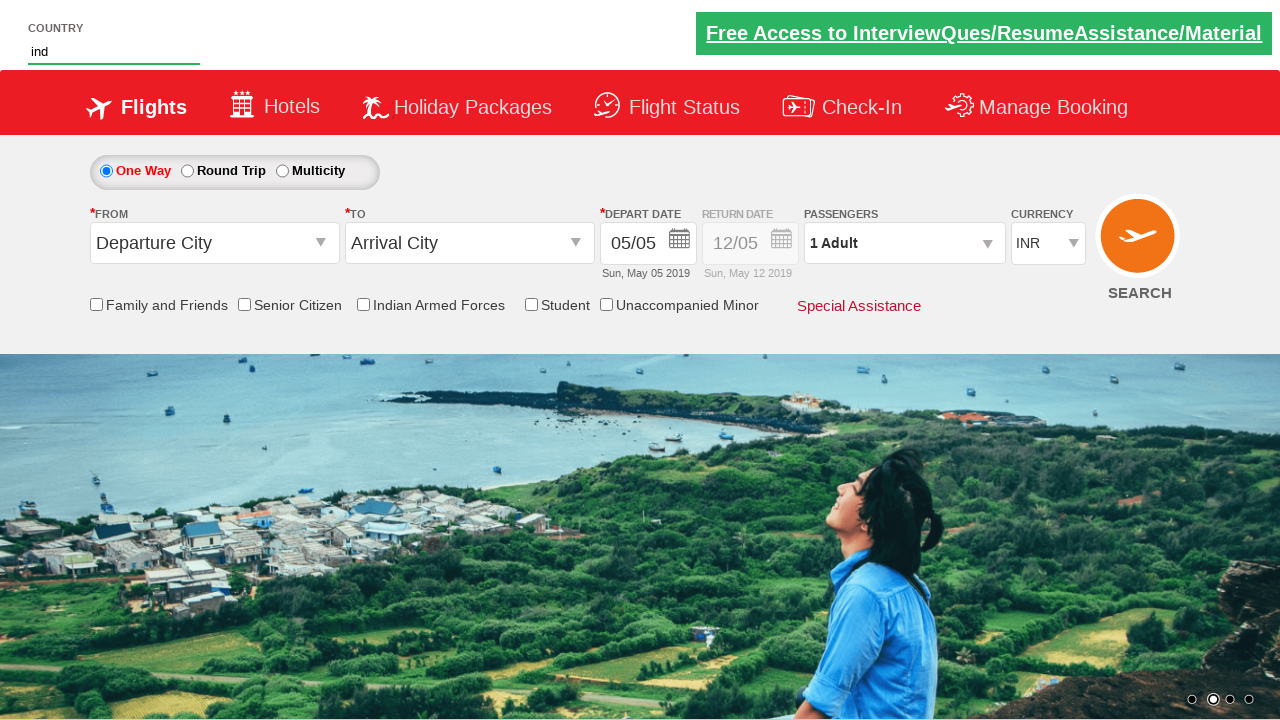

Waited for dropdown suggestions to appear
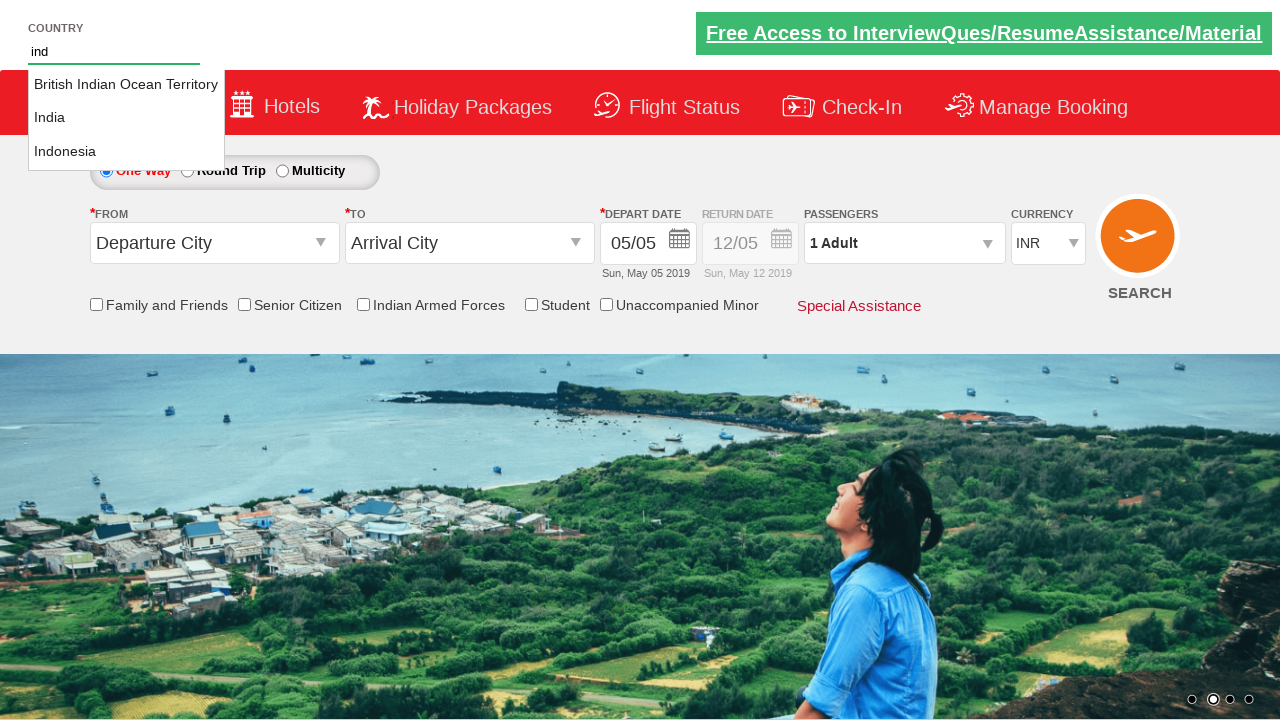

Retrieved all suggestion options from dropdown
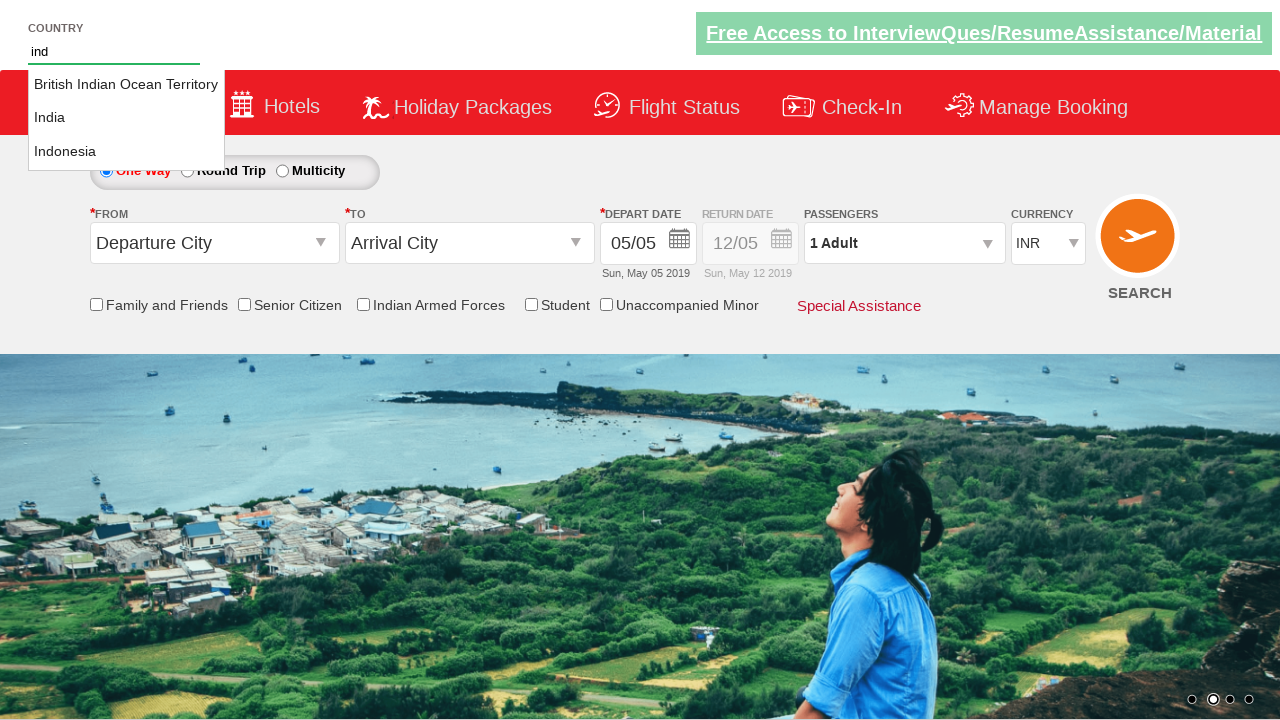

Clicked on 'India' option from the autosuggestive dropdown at (126, 118) on li.ui-menu-item a >> nth=1
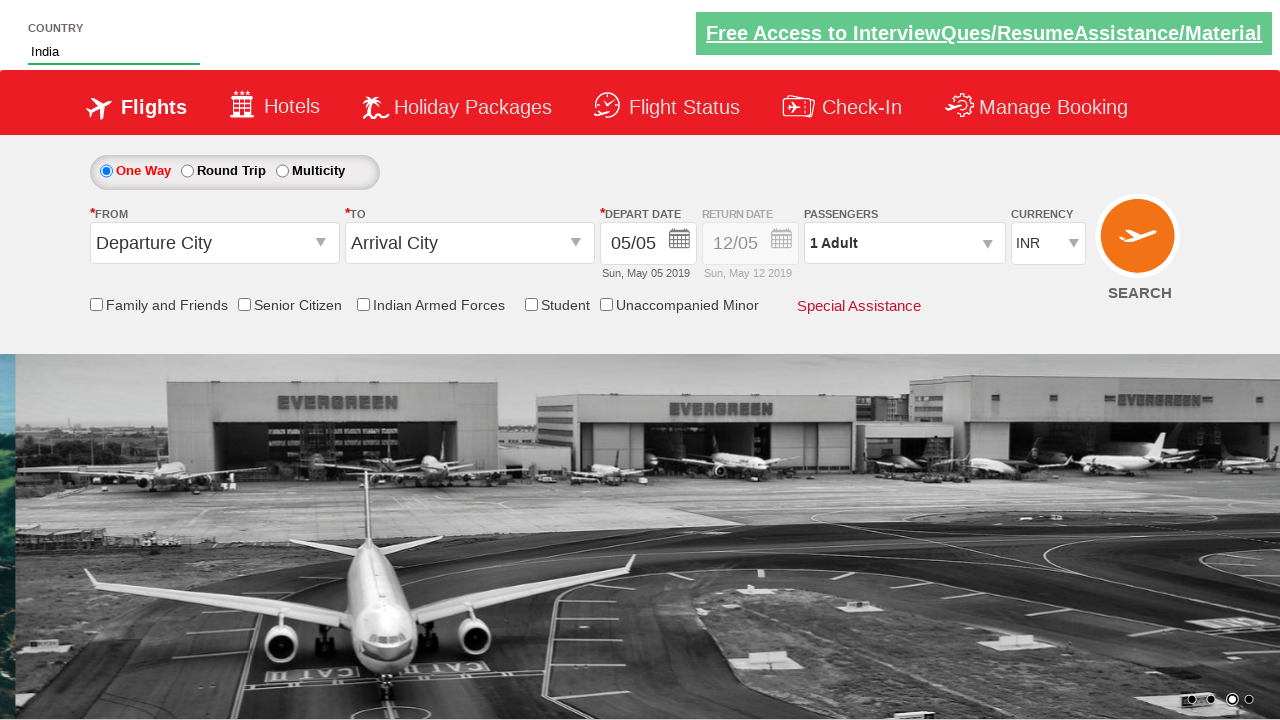

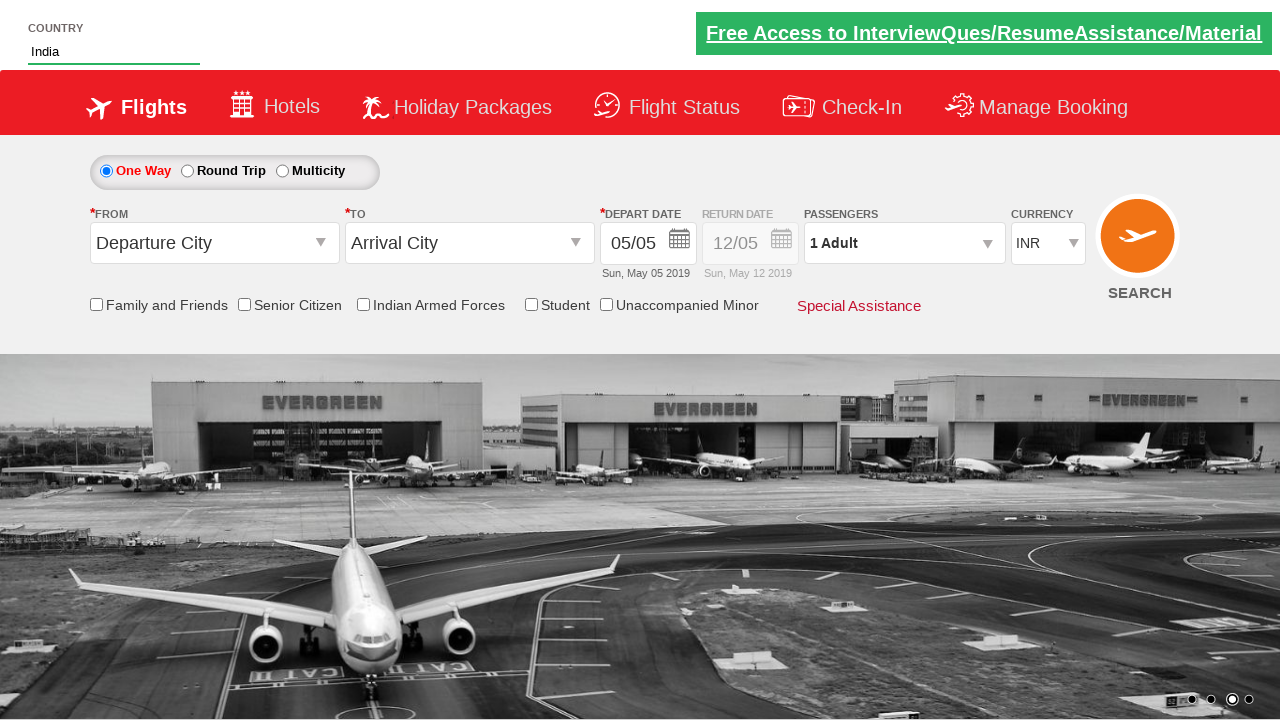